Tests iterating through all checkbox elements and checking each one using the all() method

Starting URL: https://zimaev.github.io/checks-radios/

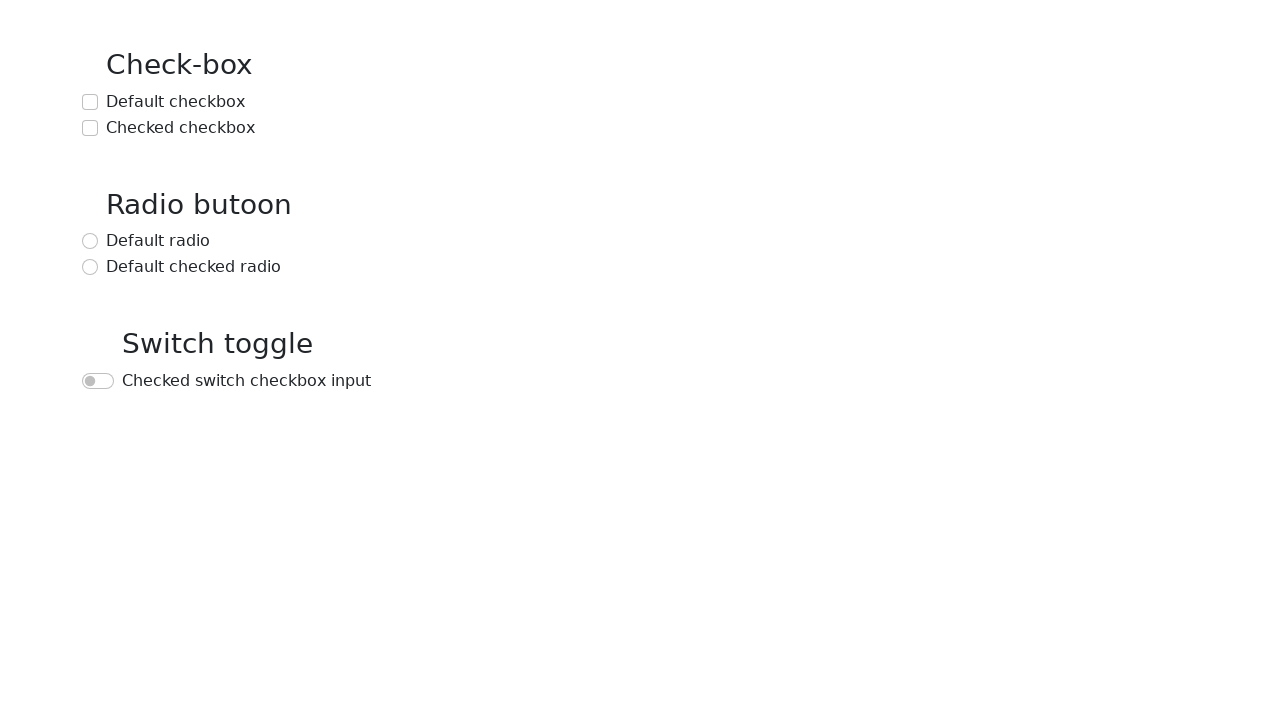

Located all input elements (checkboxes)
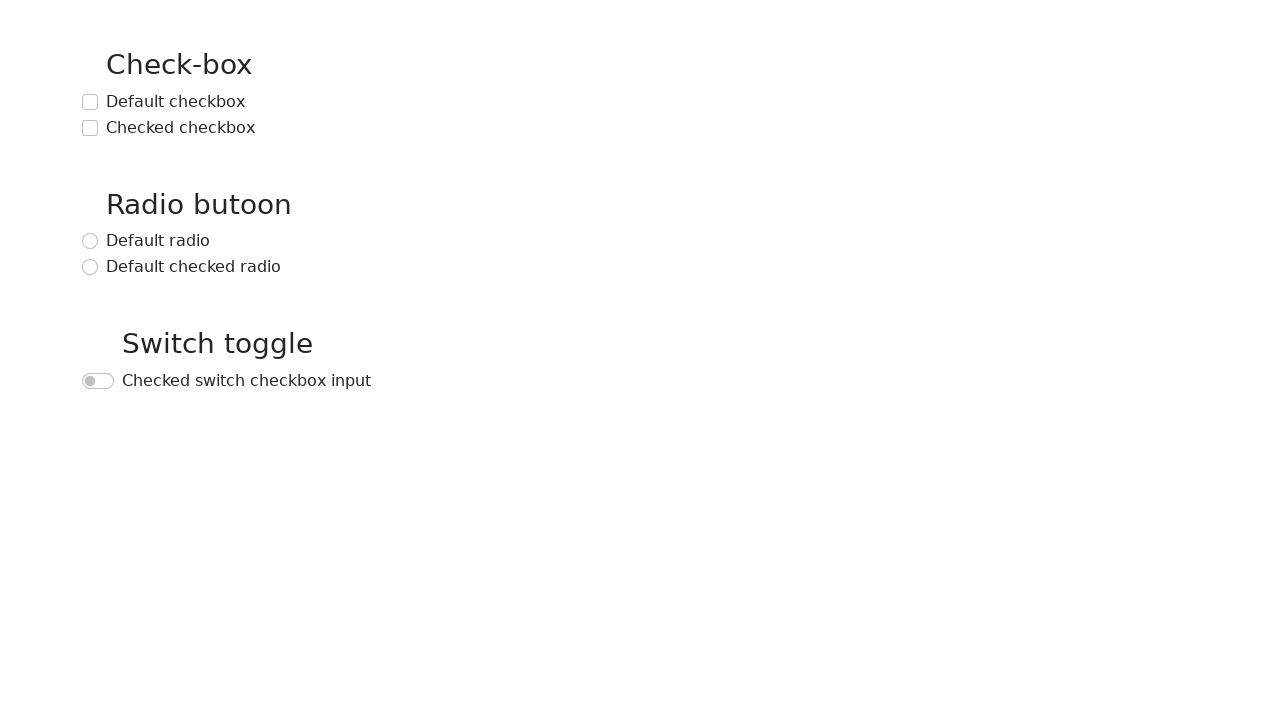

Checked a checkbox element at (90, 102) on input >> nth=0
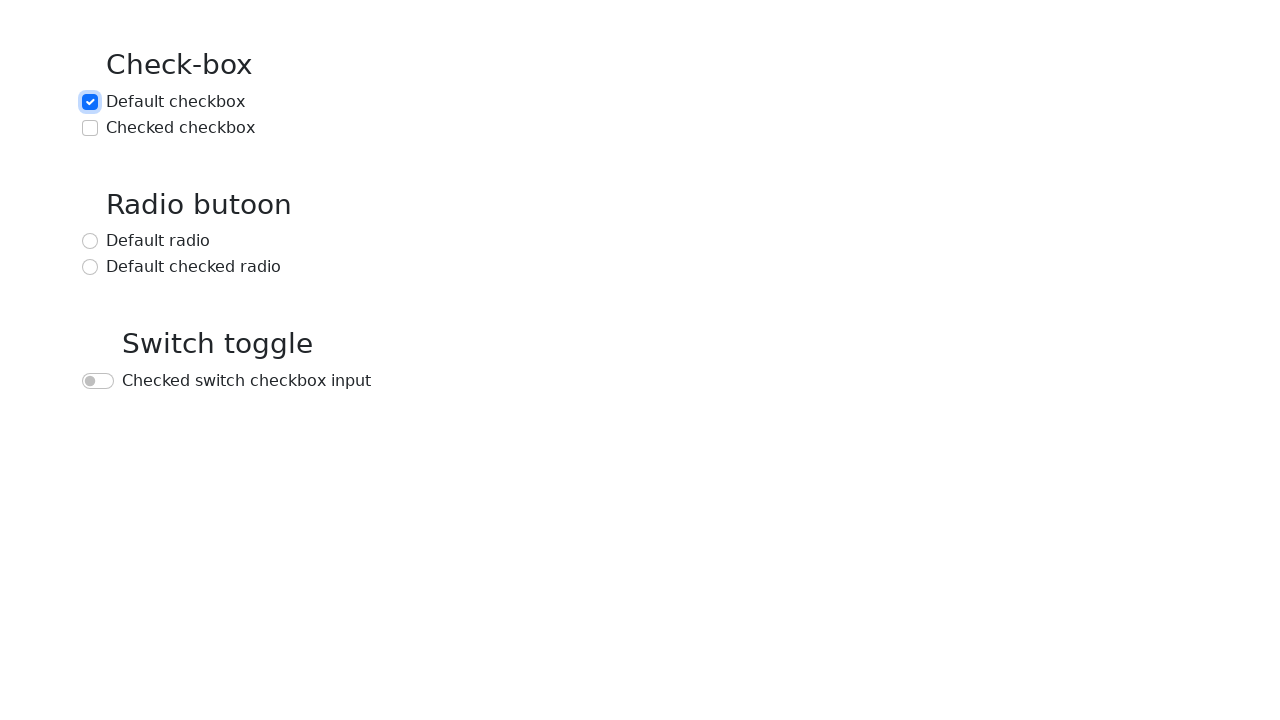

Checked a checkbox element at (90, 128) on input >> nth=1
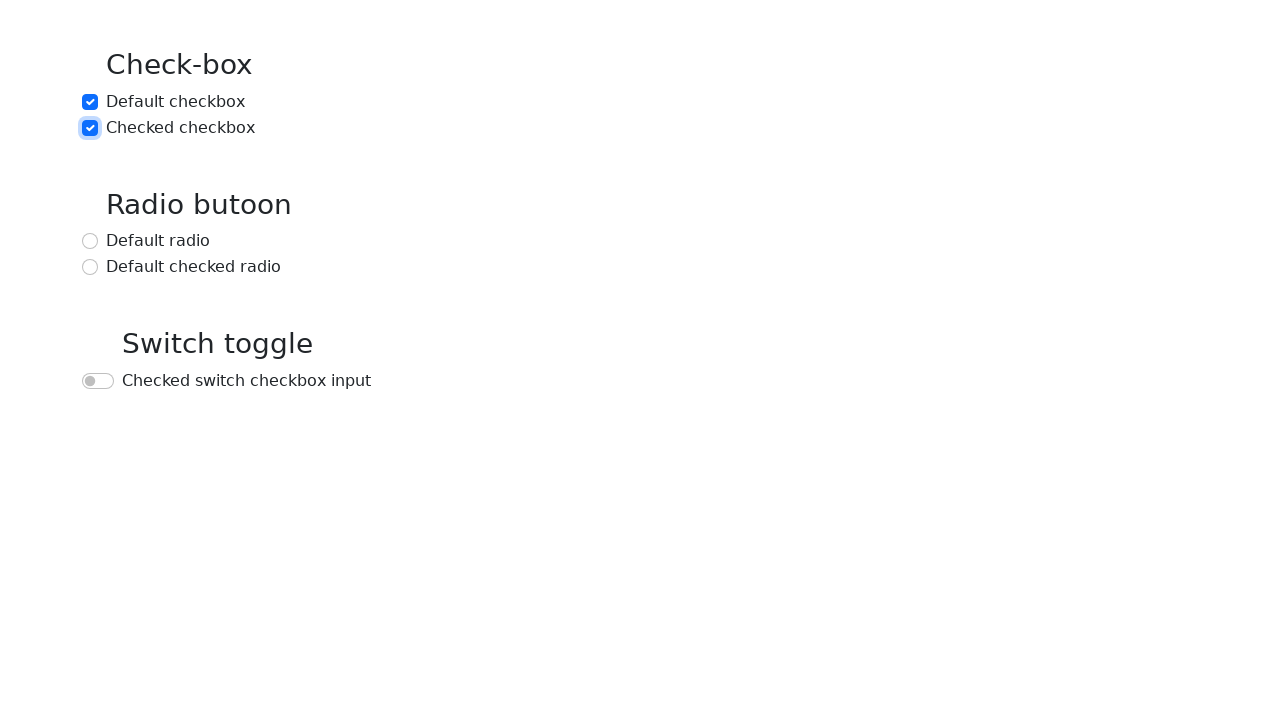

Checked a checkbox element at (90, 241) on input >> nth=2
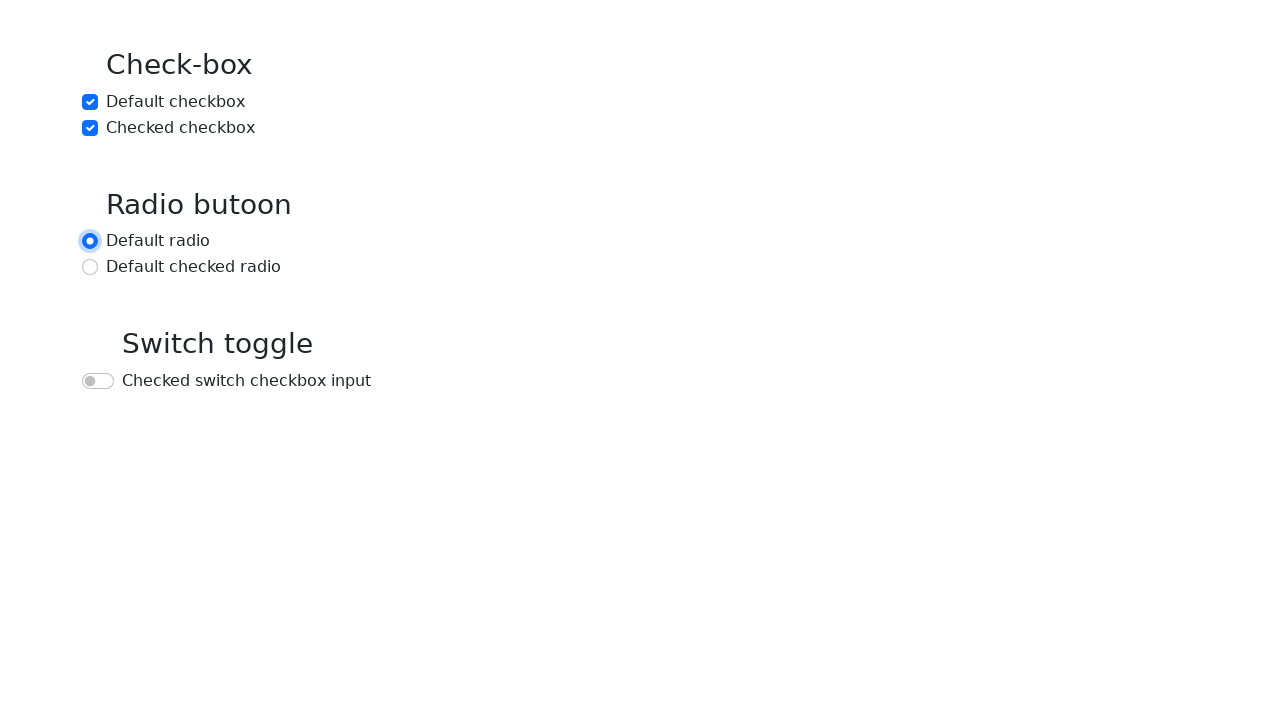

Checked a checkbox element at (90, 267) on input >> nth=3
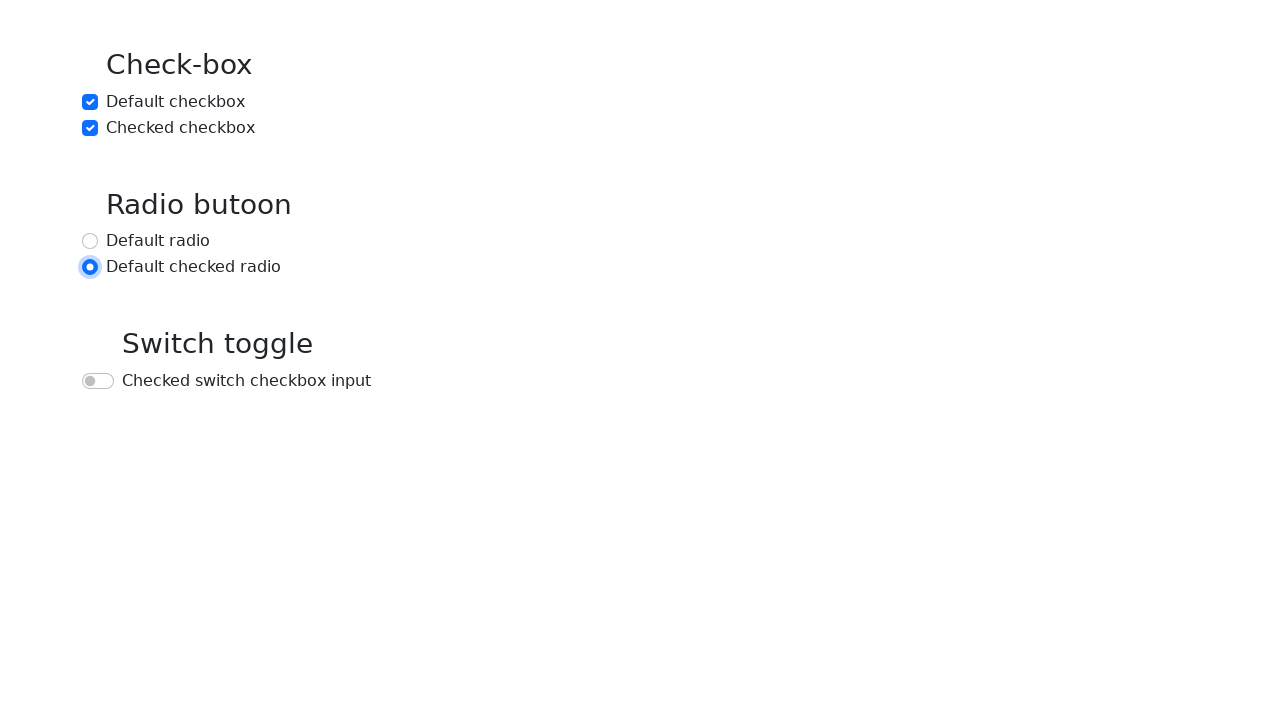

Checked a checkbox element at (98, 381) on input >> nth=4
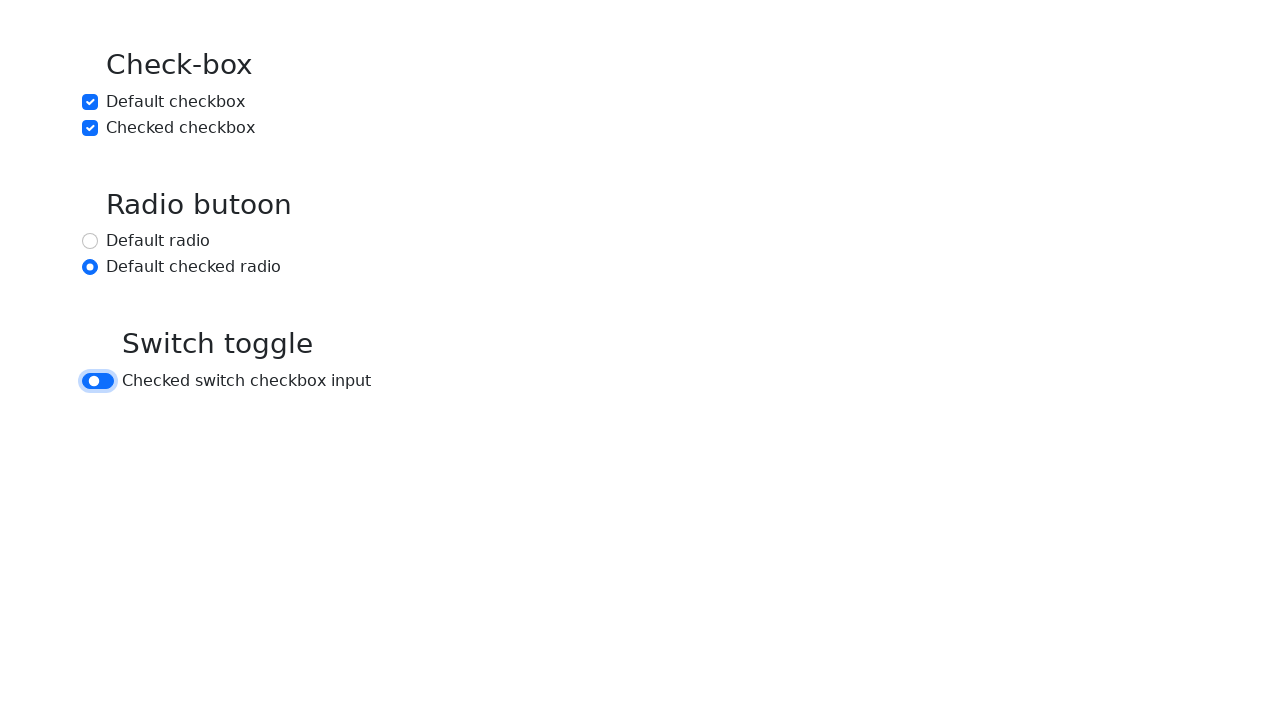

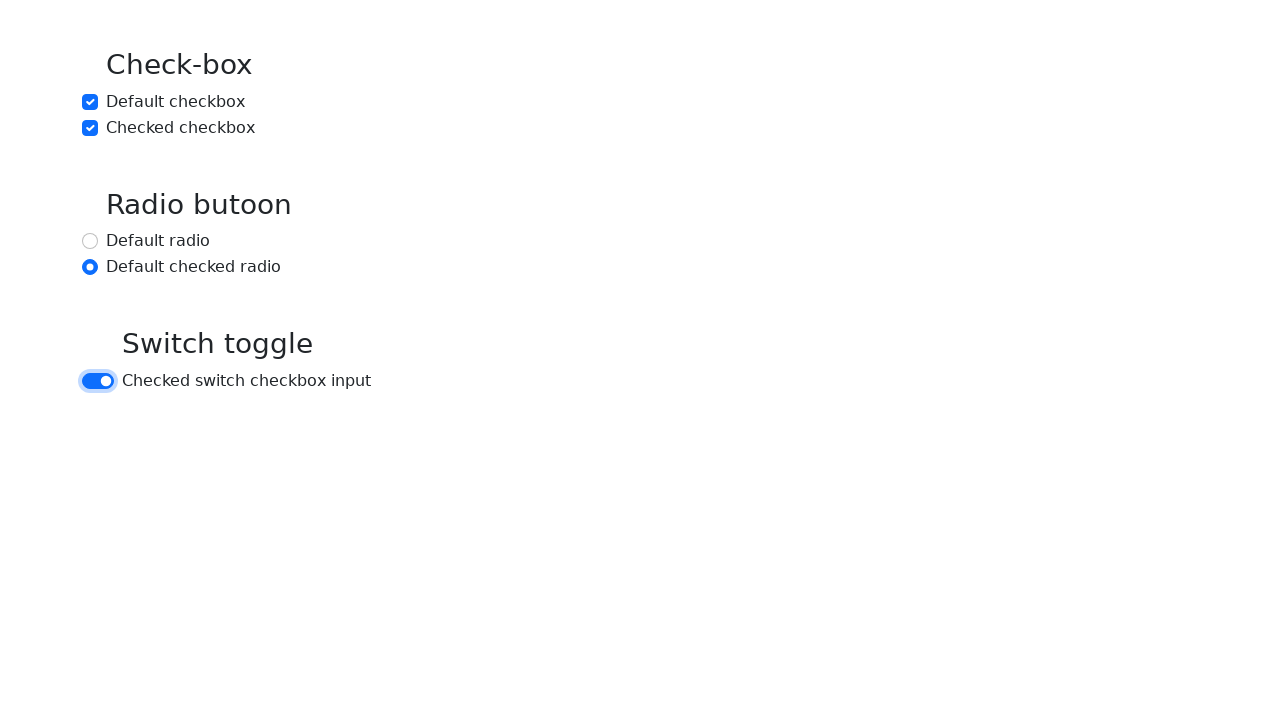